Tests a select dropdown on the Onliner auto marketplace by selecting an option by index

Starting URL: https://ab.onliner.by/

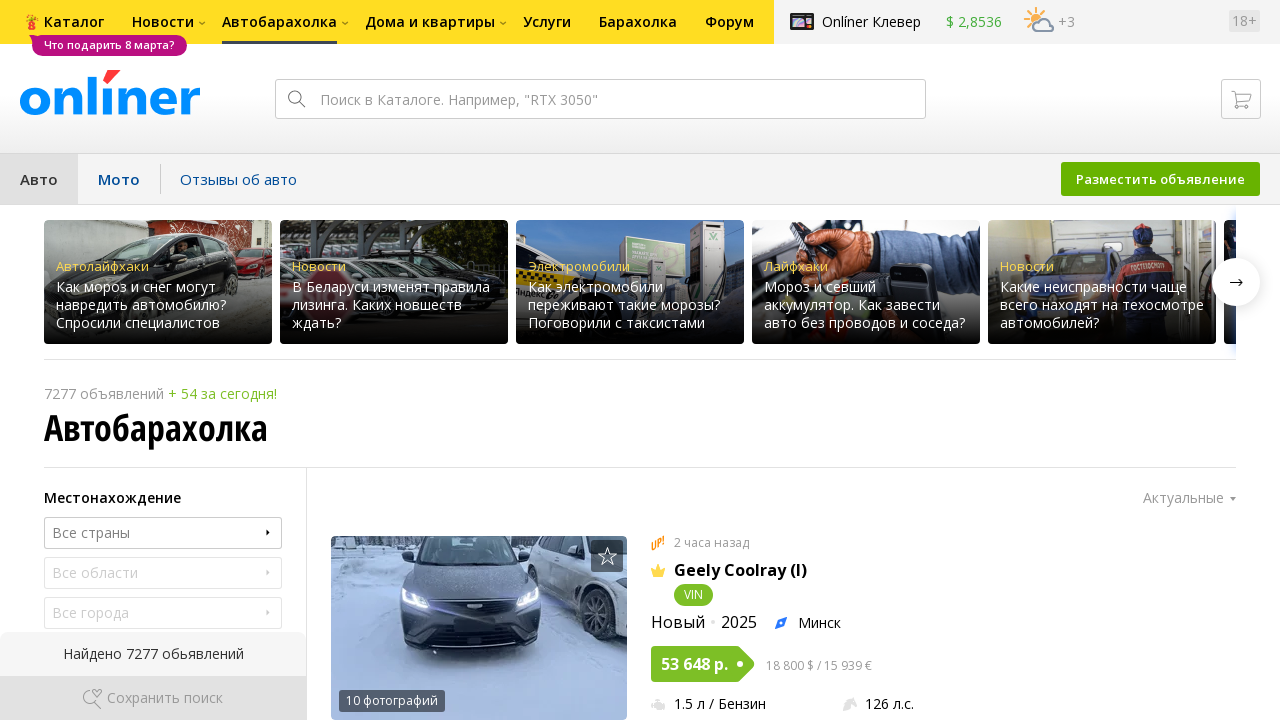

Waited for select dropdown to be available
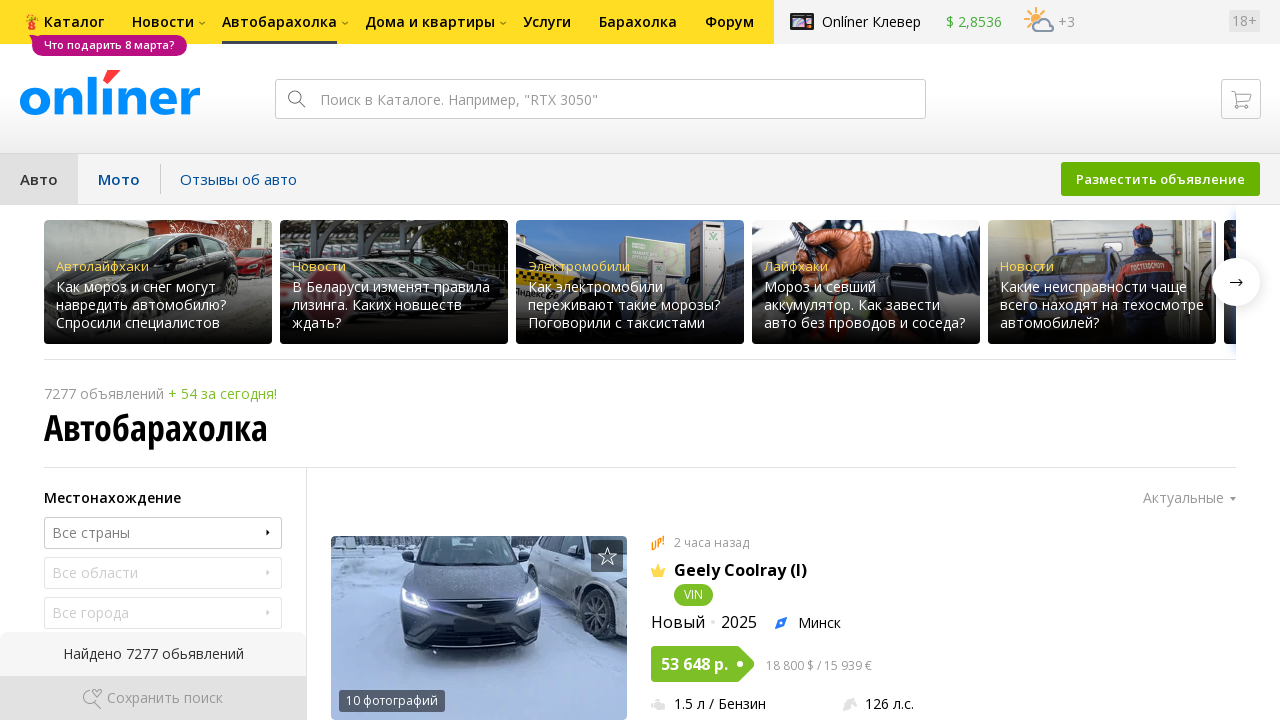

Located select dropdown element
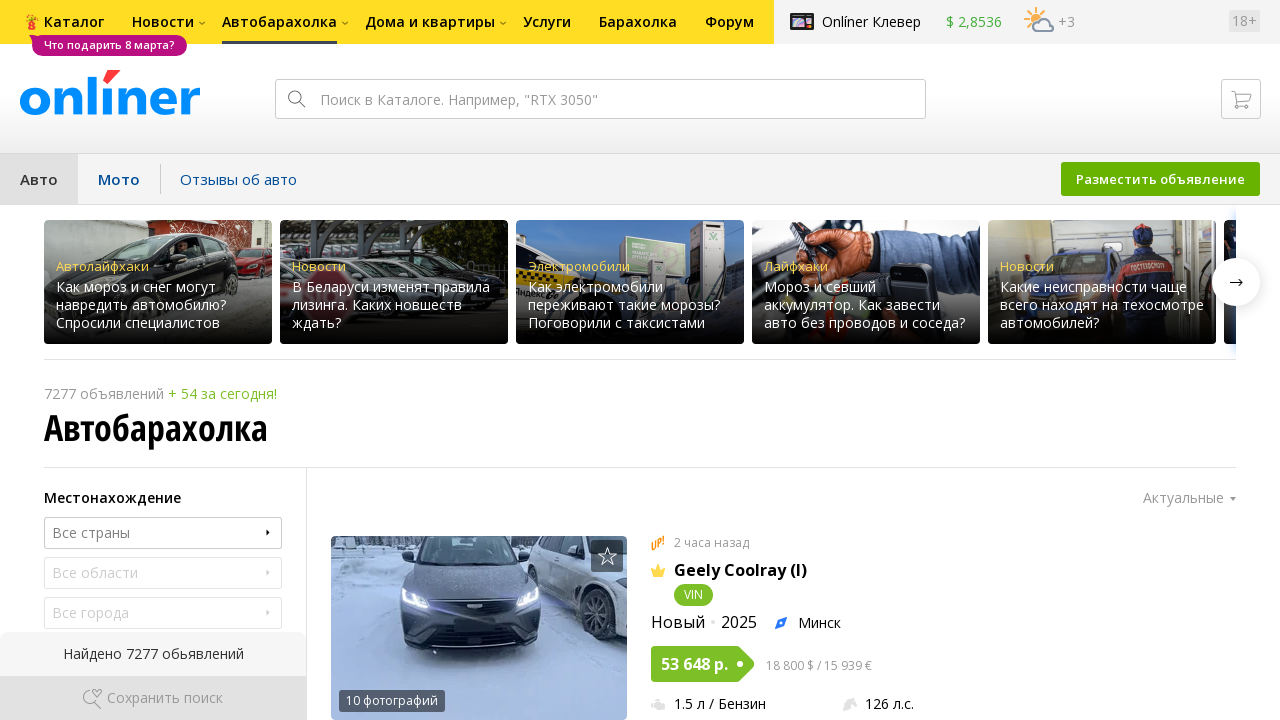

Selected option at index 5 (6th option) from dropdown on xpath=//*[@id="container"]/div/div/div/div/div/div[2]/div/div/div[3]/div/div[2]/
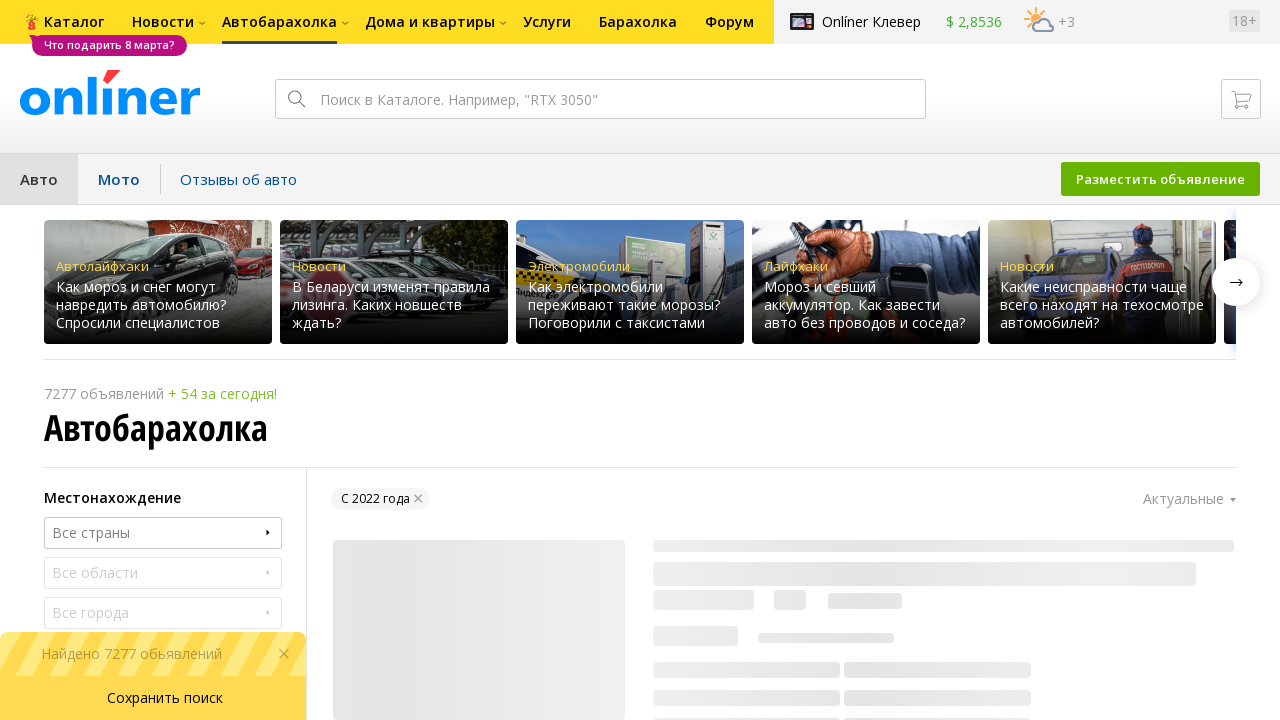

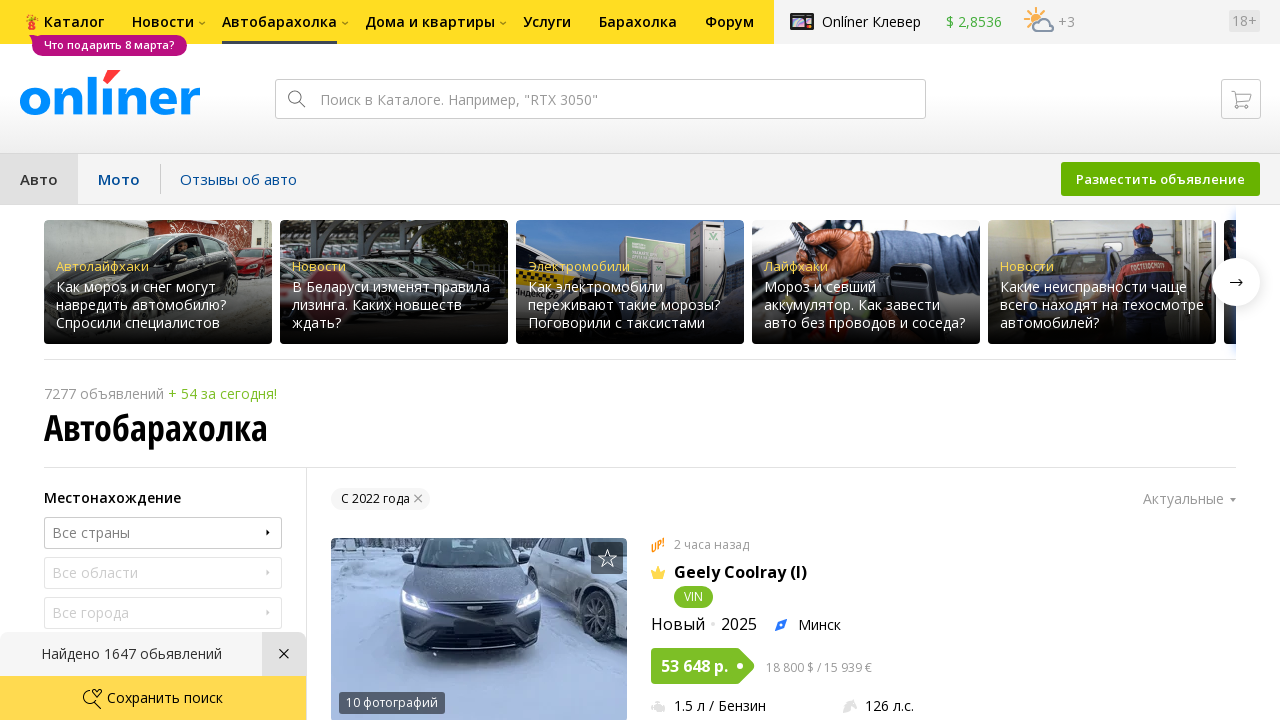